Tests checkbox functionality by verifying initial state, clicking a checkbox, and confirming the selection state changes

Starting URL: https://rahulshettyacademy.com/AutomationPractice/

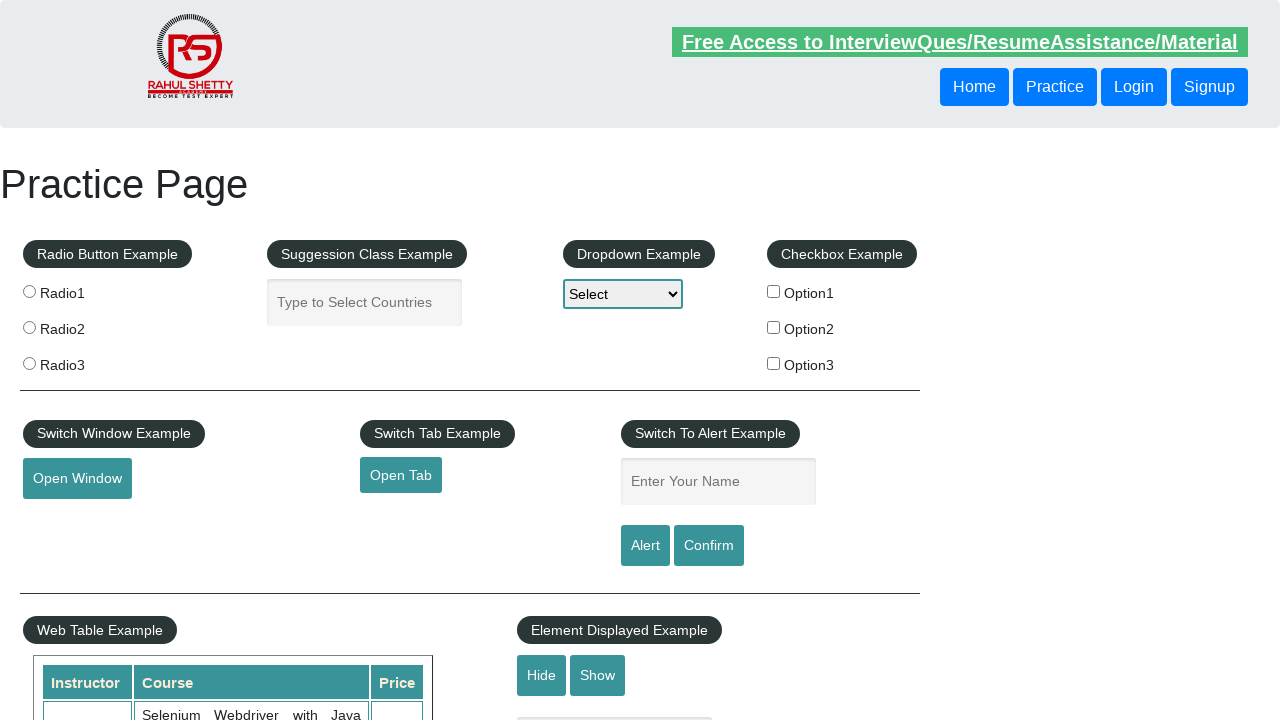

Verified checkbox initial state is unchecked
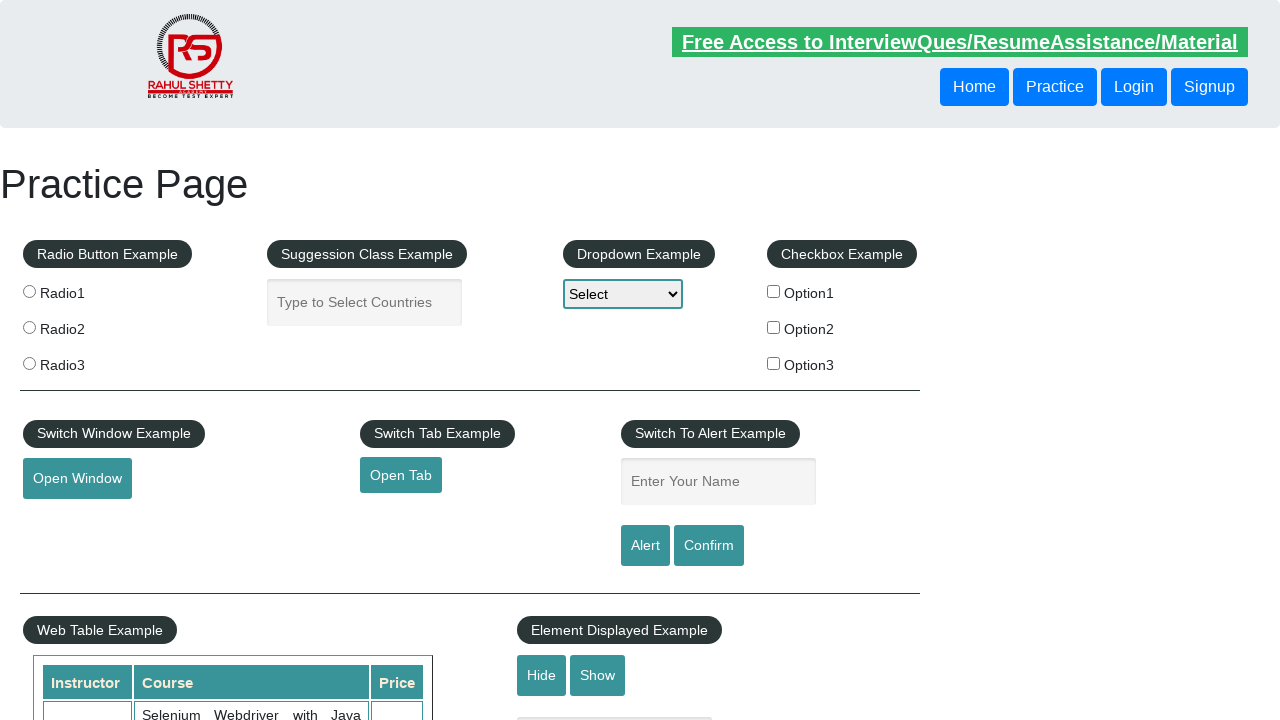

Assertion passed: checkbox is initially unchecked
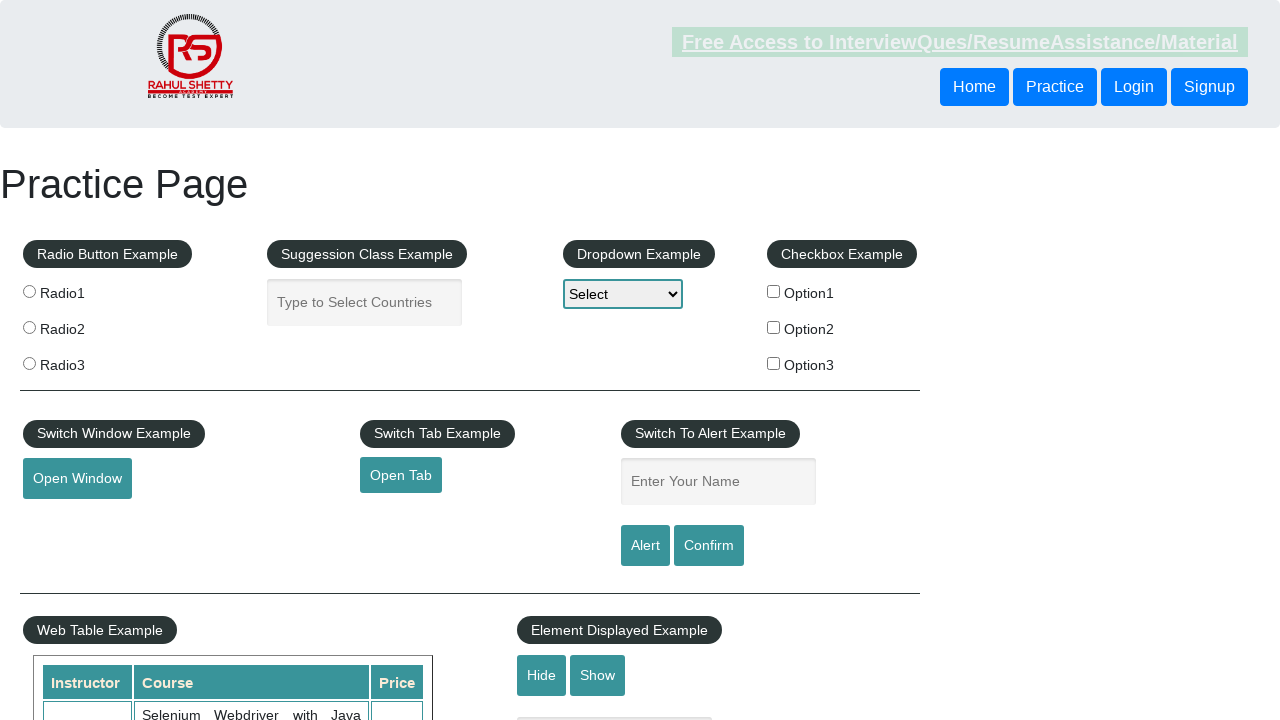

Clicked the first checkbox at (774, 291) on input[id='checkBoxOption1']
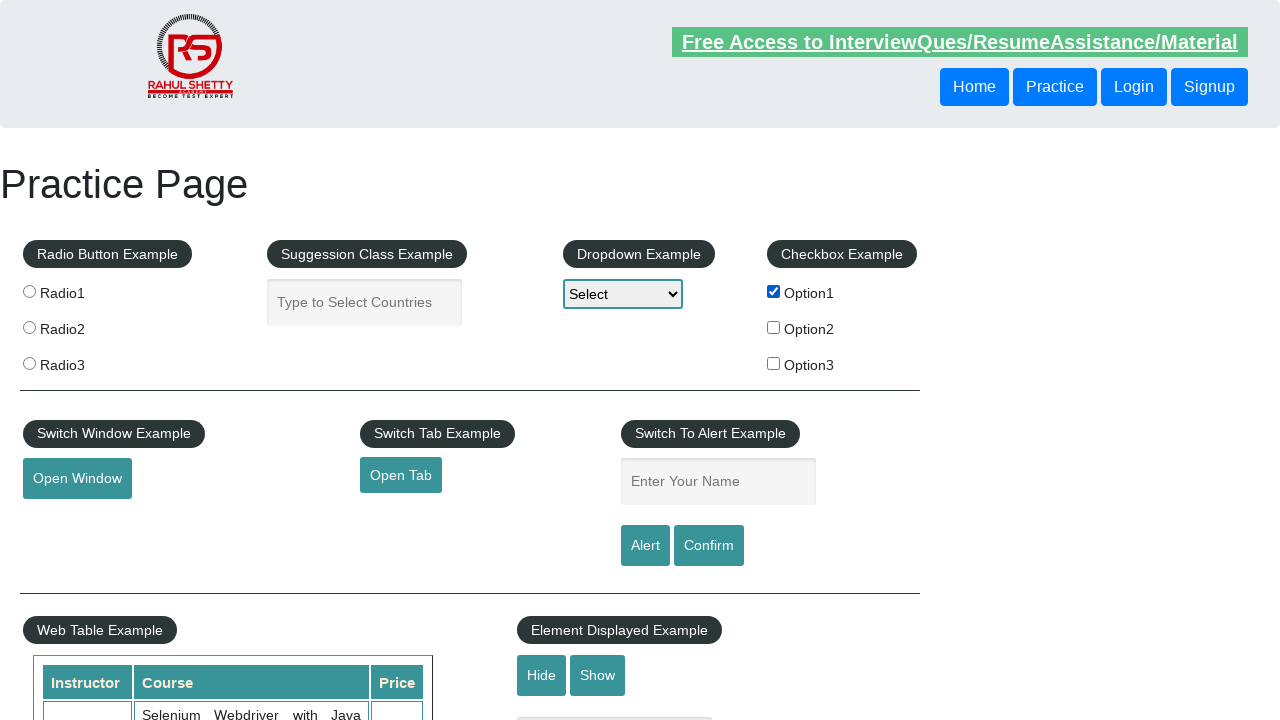

Verified checkbox state after clicking
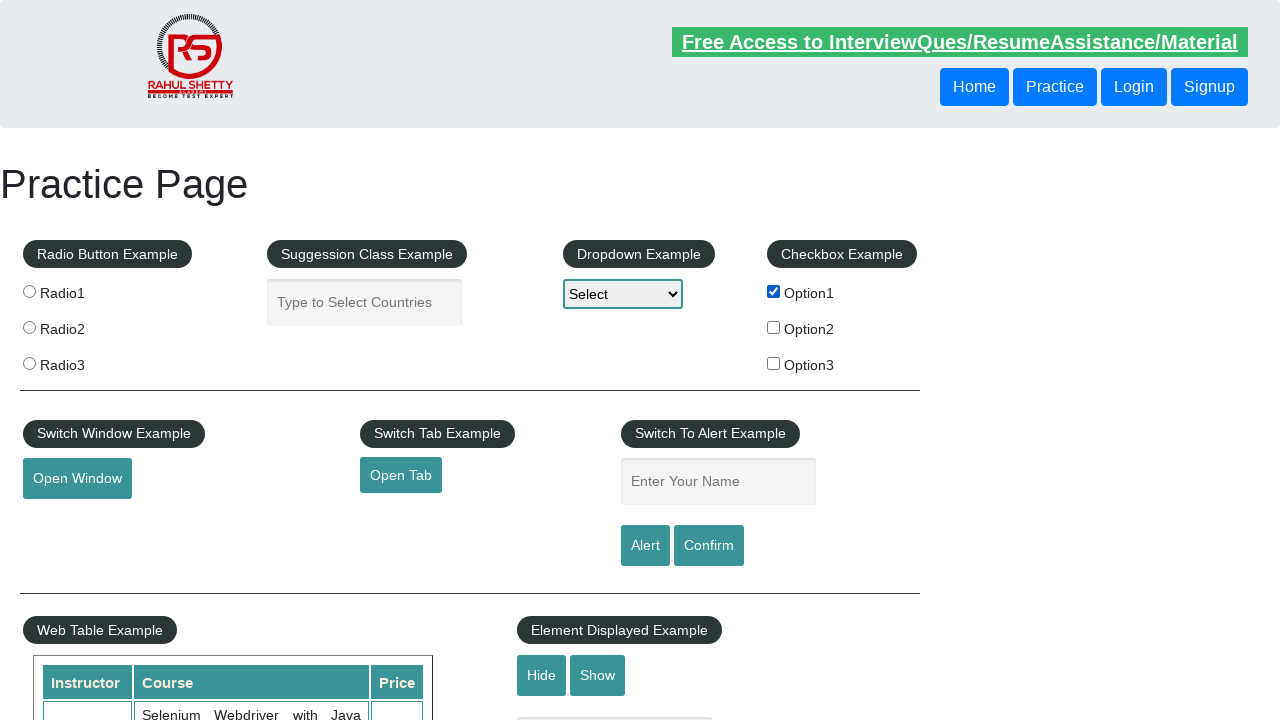

Assertion passed: checkbox is now checked
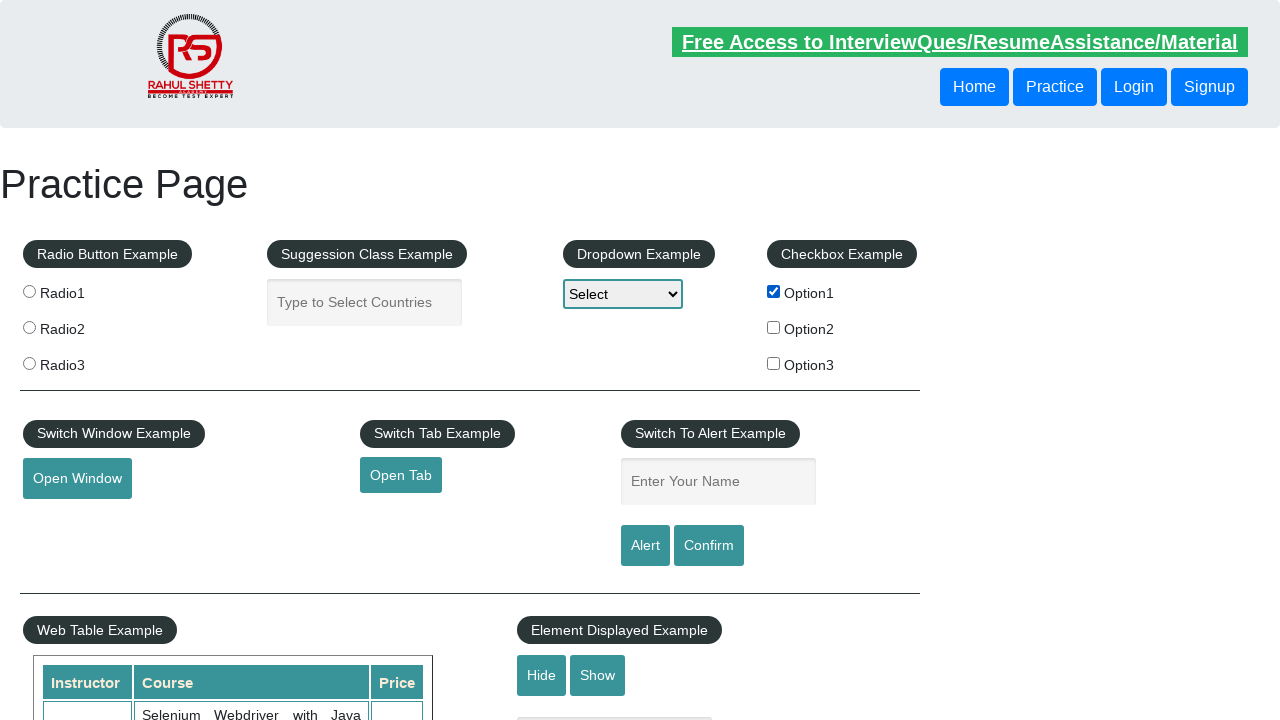

Retrieved all checkboxes on the page: found 3 total
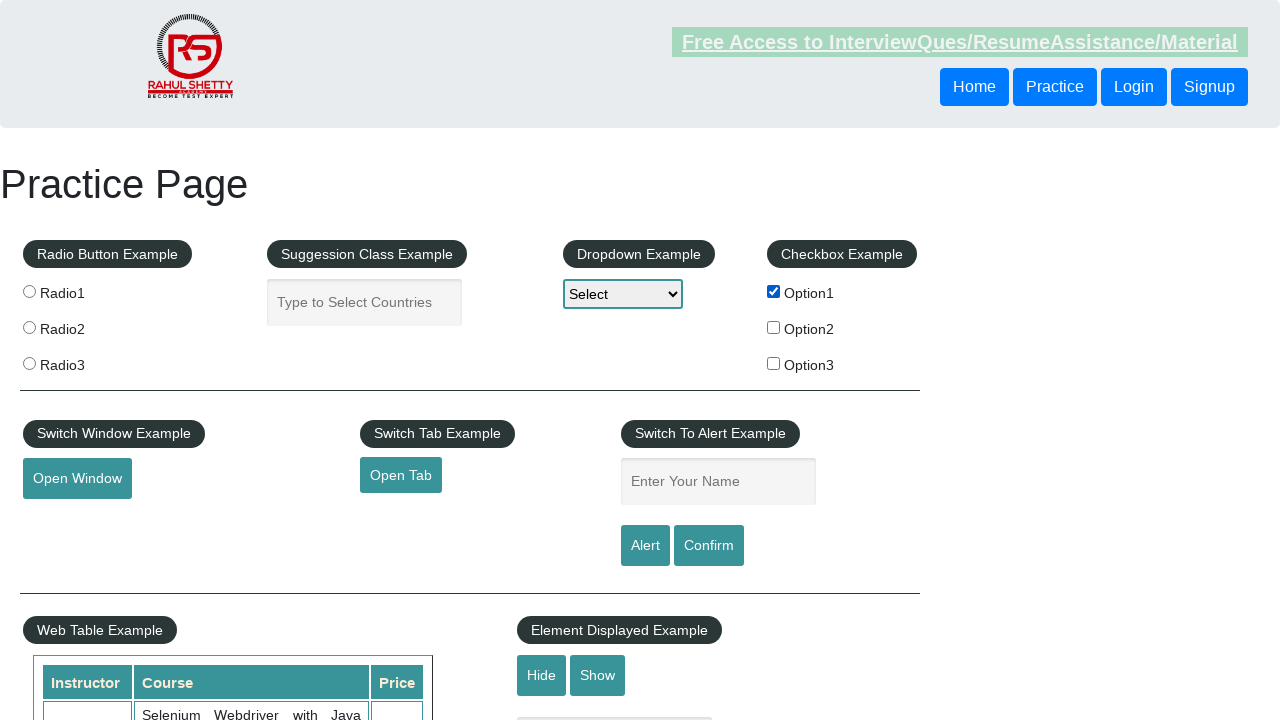

Printed total checkbox count: 3
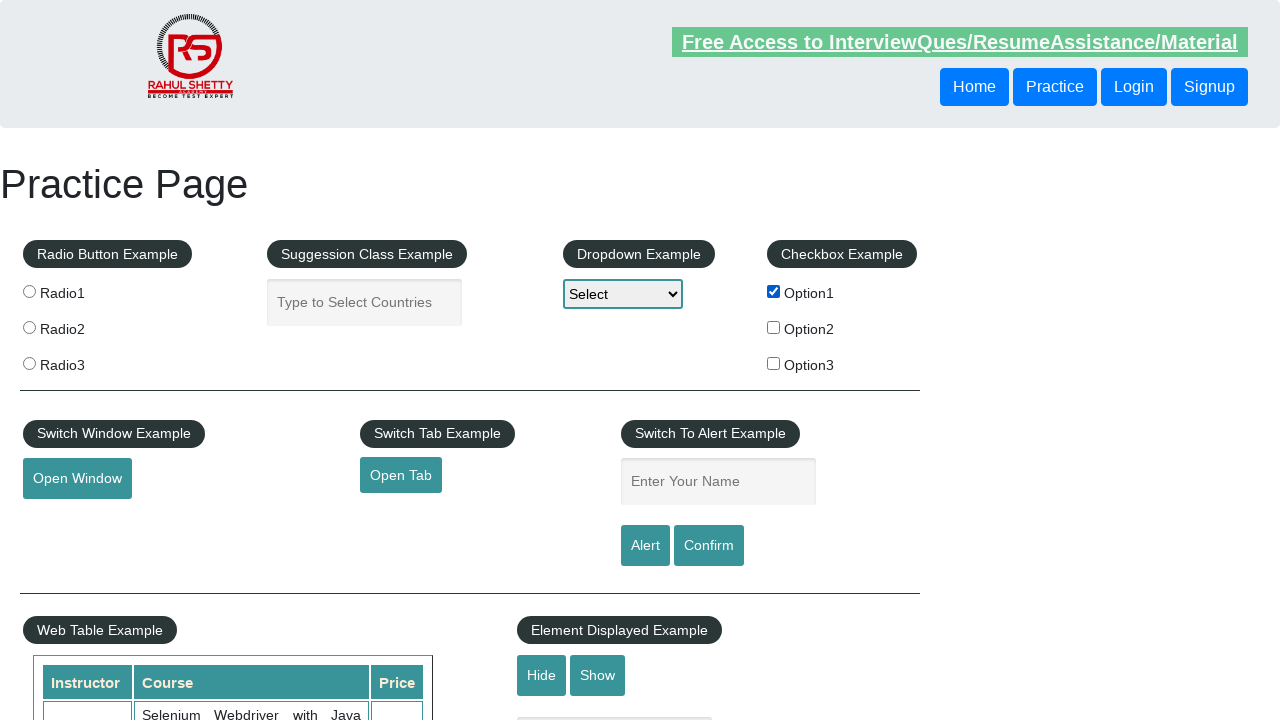

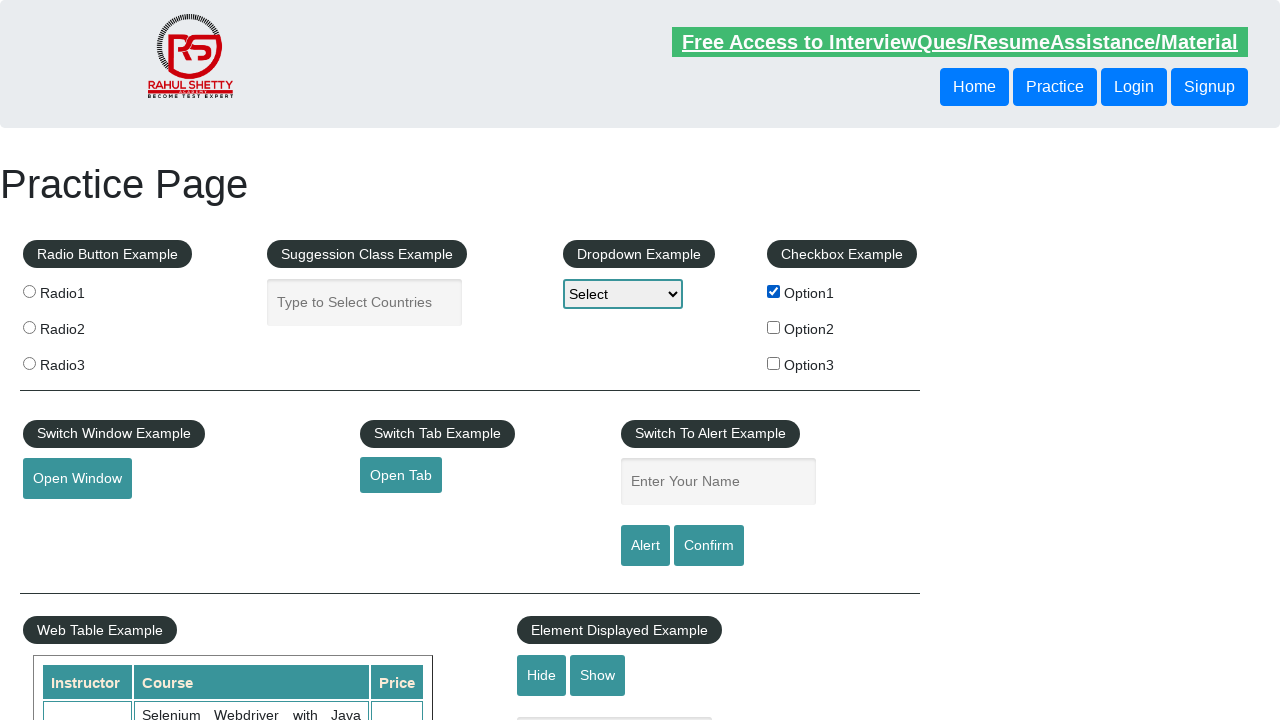